Tests the About Us link in the footer by scrolling down and clicking to navigate to the about page

Starting URL: https://eficens.ai/

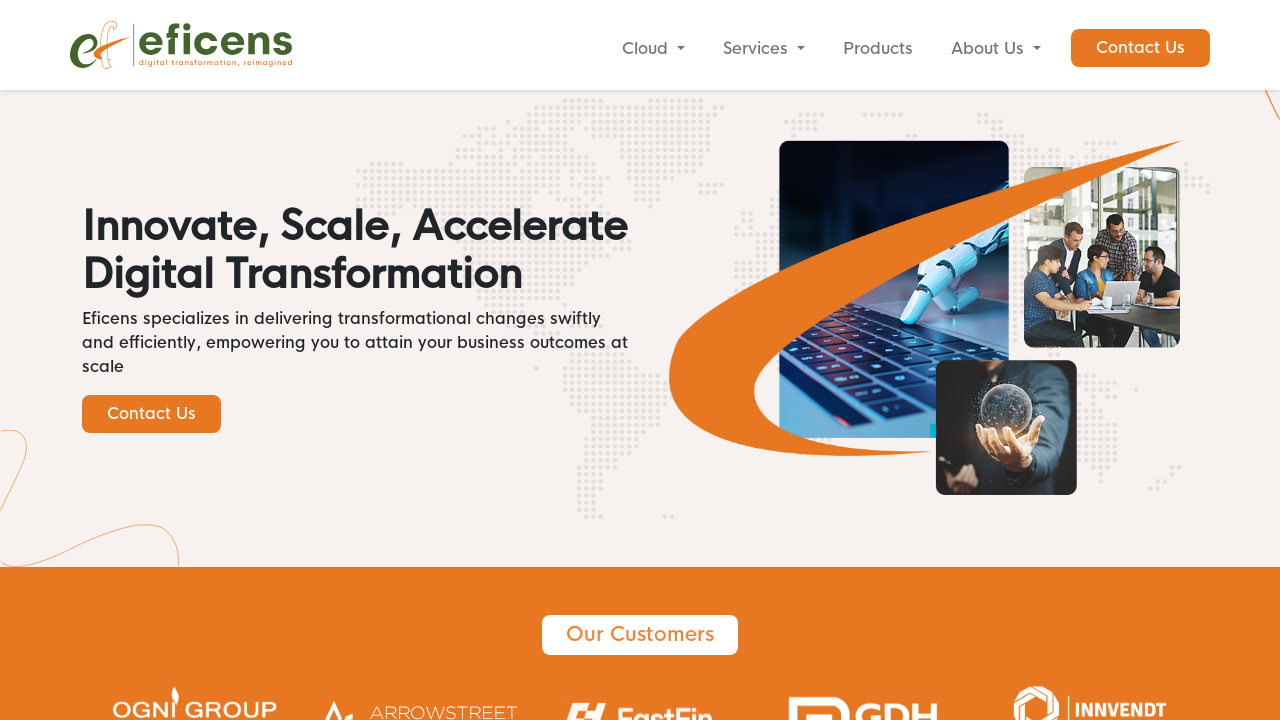

Scrolled down to footer area
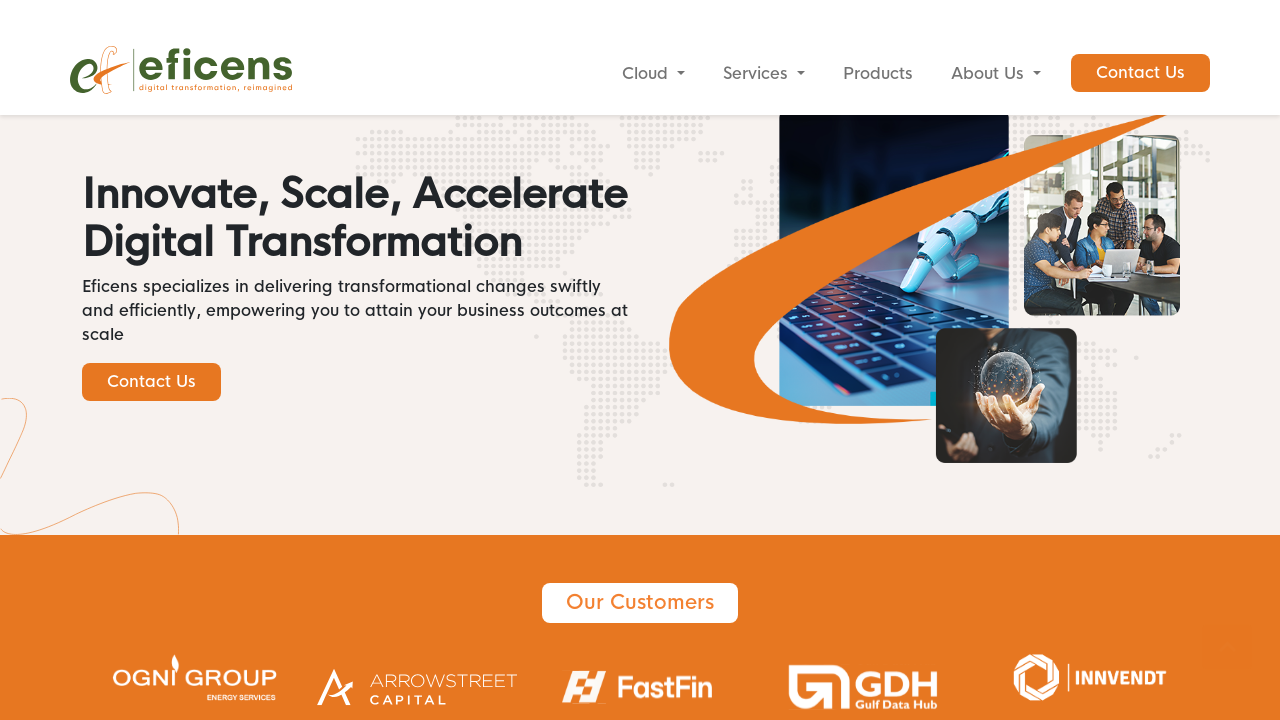

Clicked About Us link in footer at (930, 603) on xpath=//a[text()="About Us"]
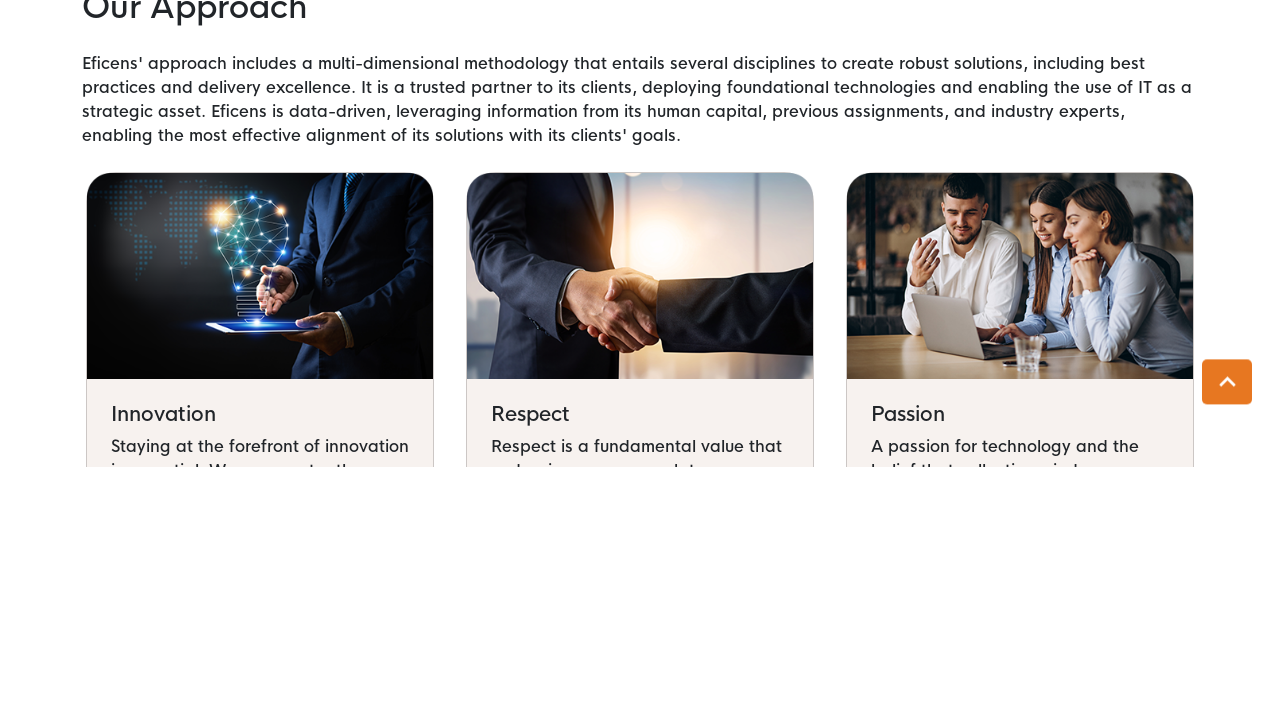

About Us page loaded successfully
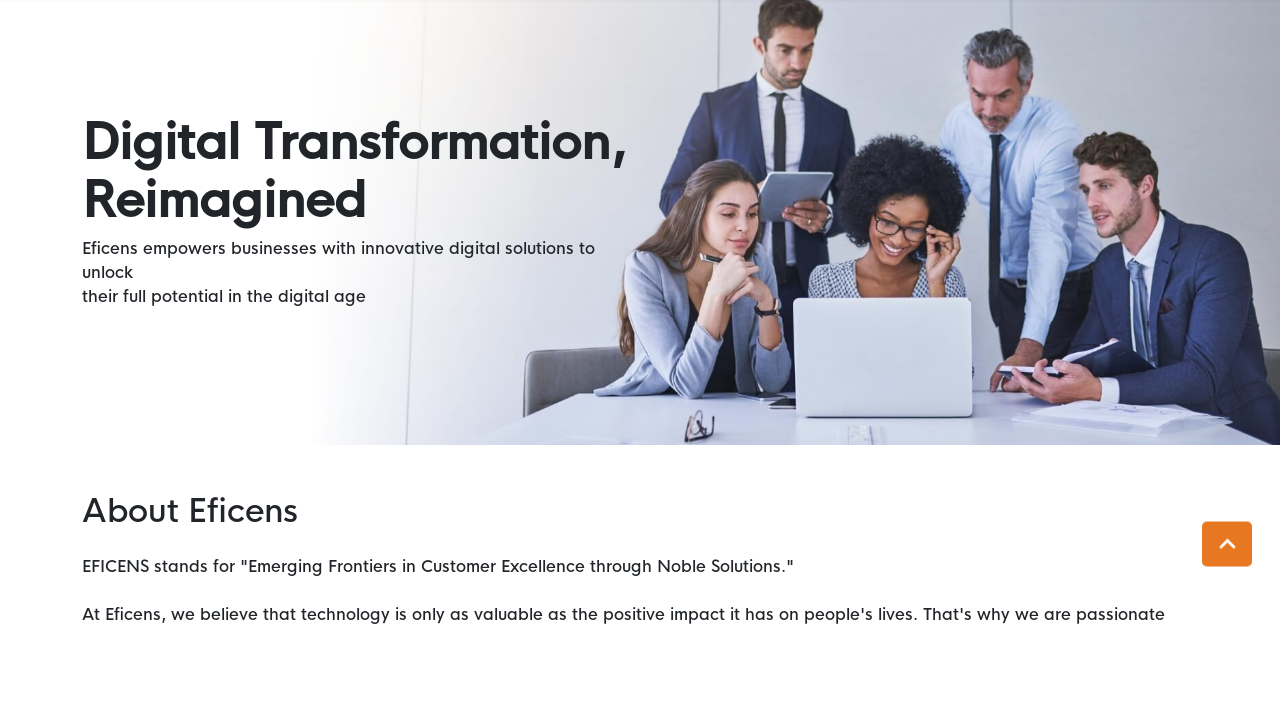

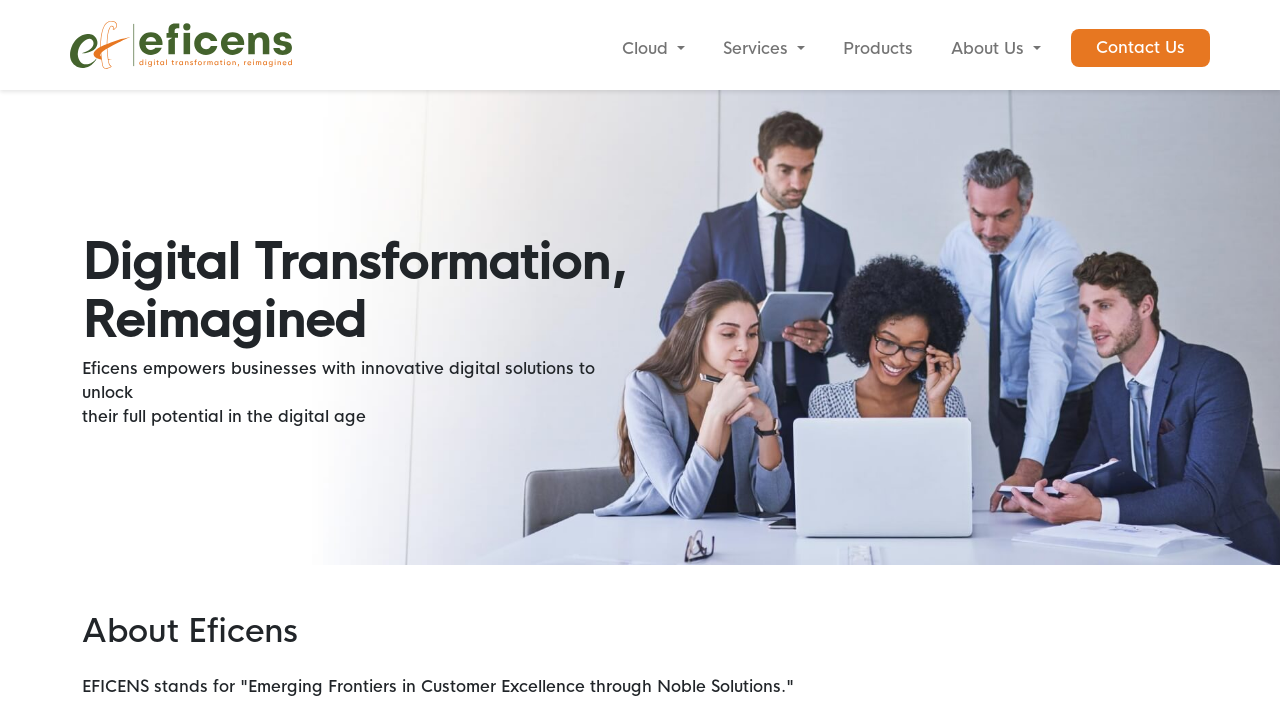